Tests displaying all items by clicking through filters and ending on the All link.

Starting URL: https://demo.playwright.dev/todomvc

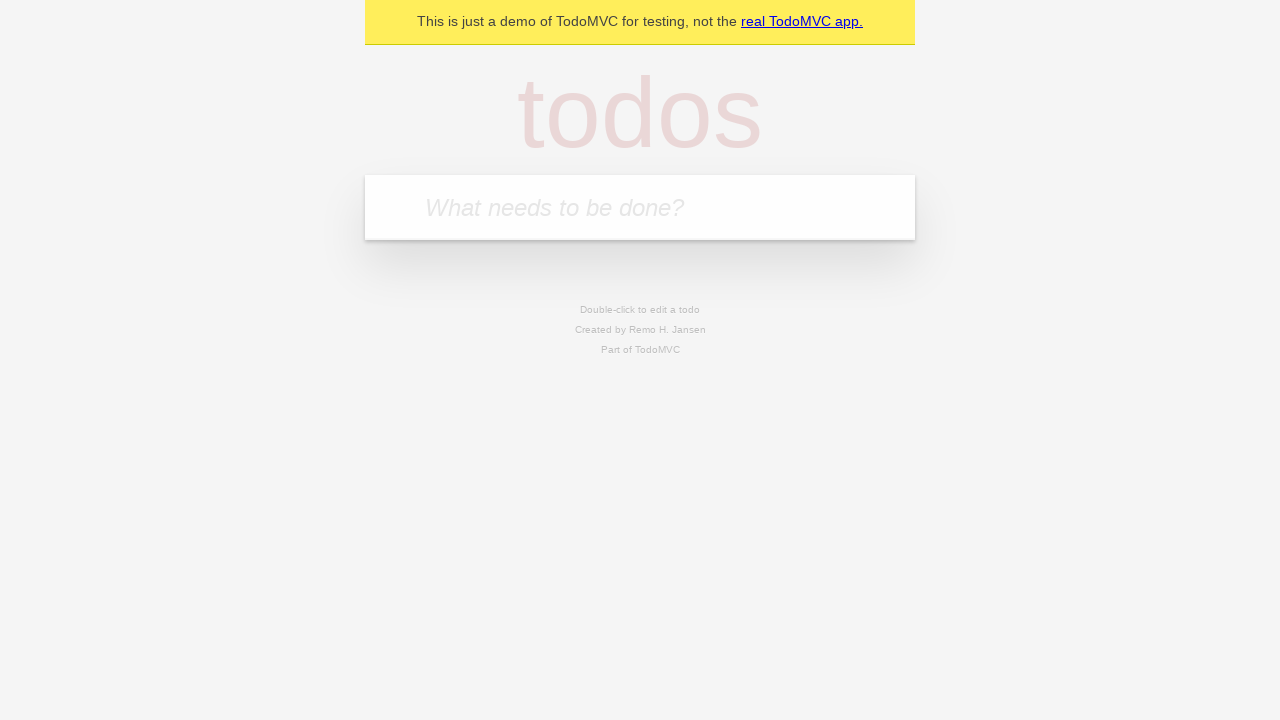

Filled todo input with 'buy some cheese' on internal:attr=[placeholder="What needs to be done?"i]
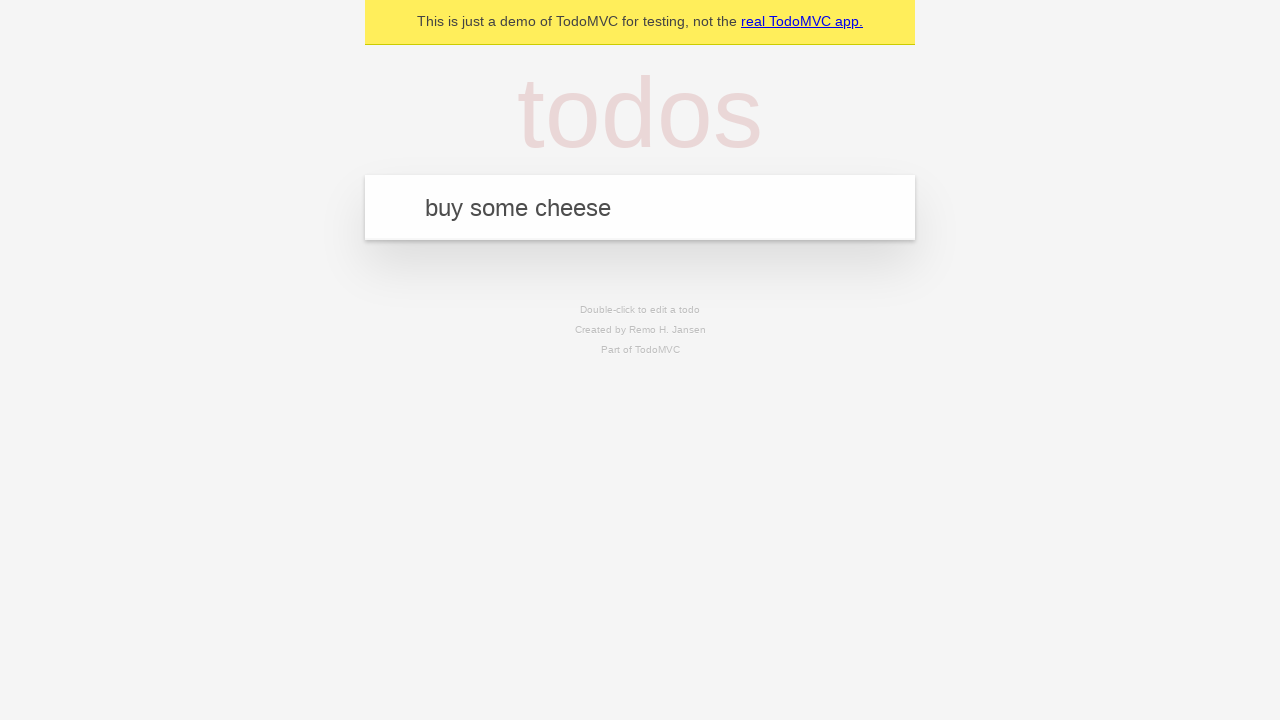

Pressed Enter to create first todo item on internal:attr=[placeholder="What needs to be done?"i]
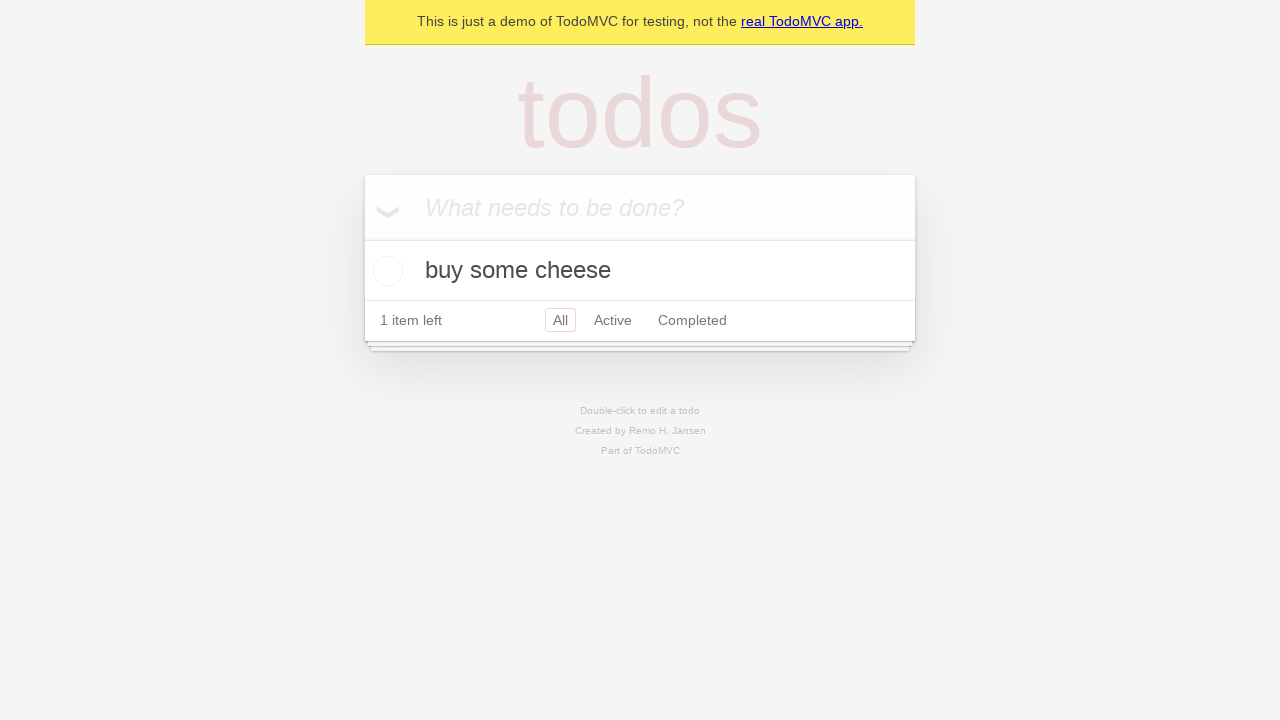

Filled todo input with 'feed the cat' on internal:attr=[placeholder="What needs to be done?"i]
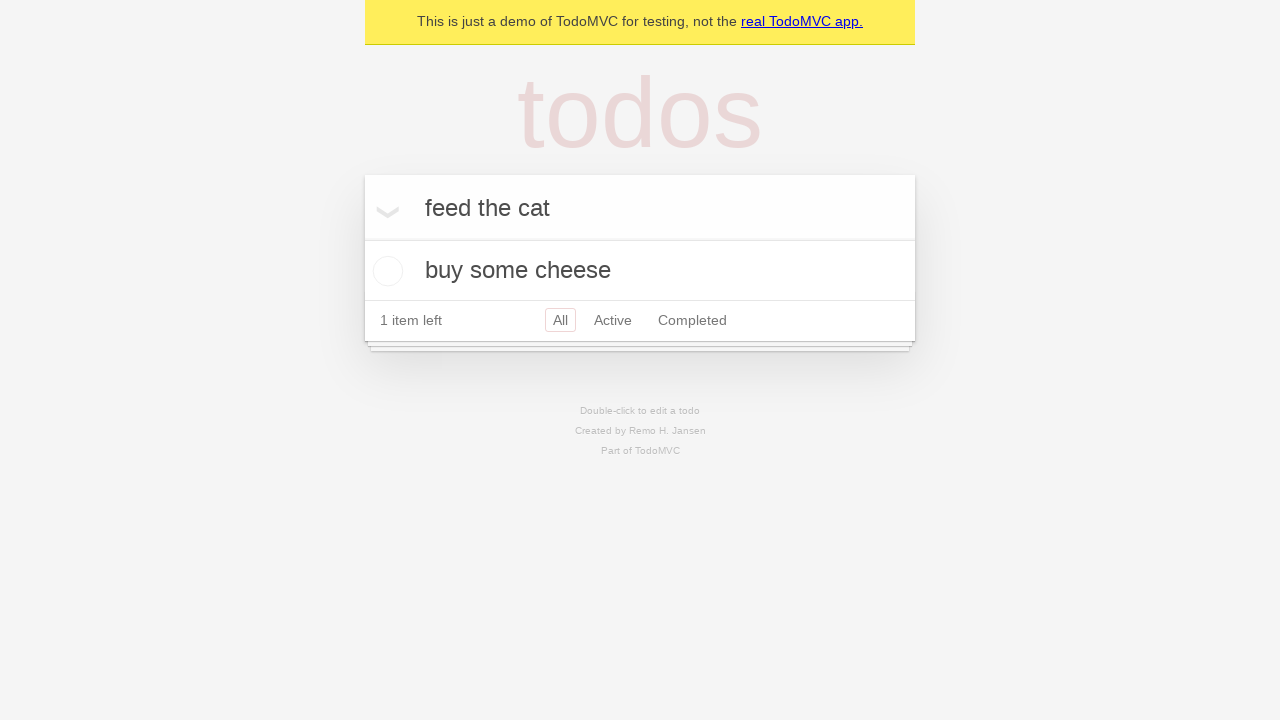

Pressed Enter to create second todo item on internal:attr=[placeholder="What needs to be done?"i]
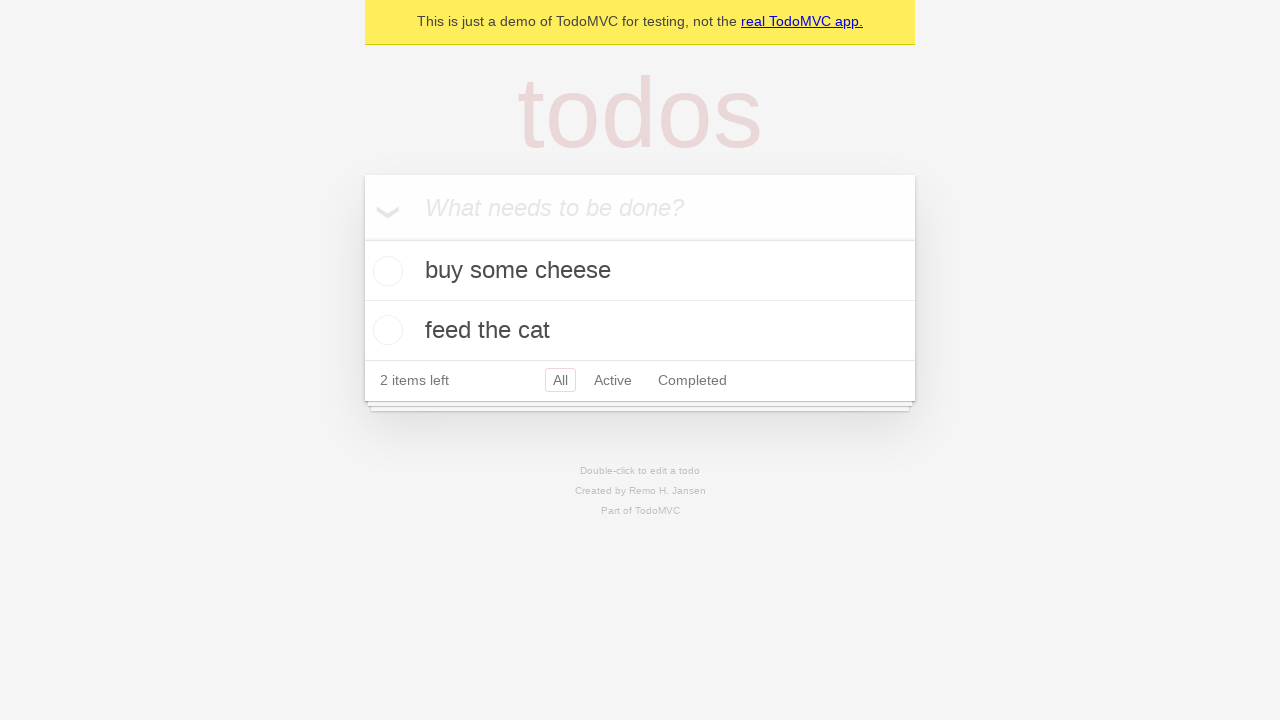

Filled todo input with 'book a doctors appointment' on internal:attr=[placeholder="What needs to be done?"i]
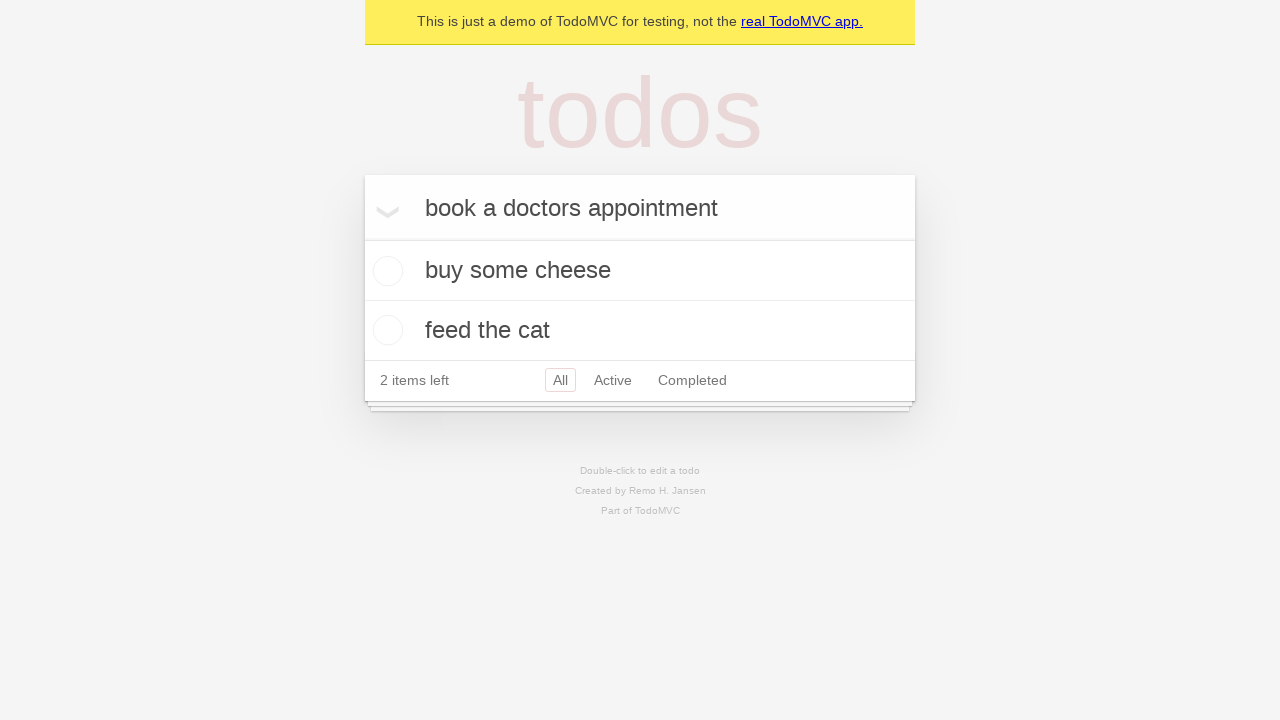

Pressed Enter to create third todo item on internal:attr=[placeholder="What needs to be done?"i]
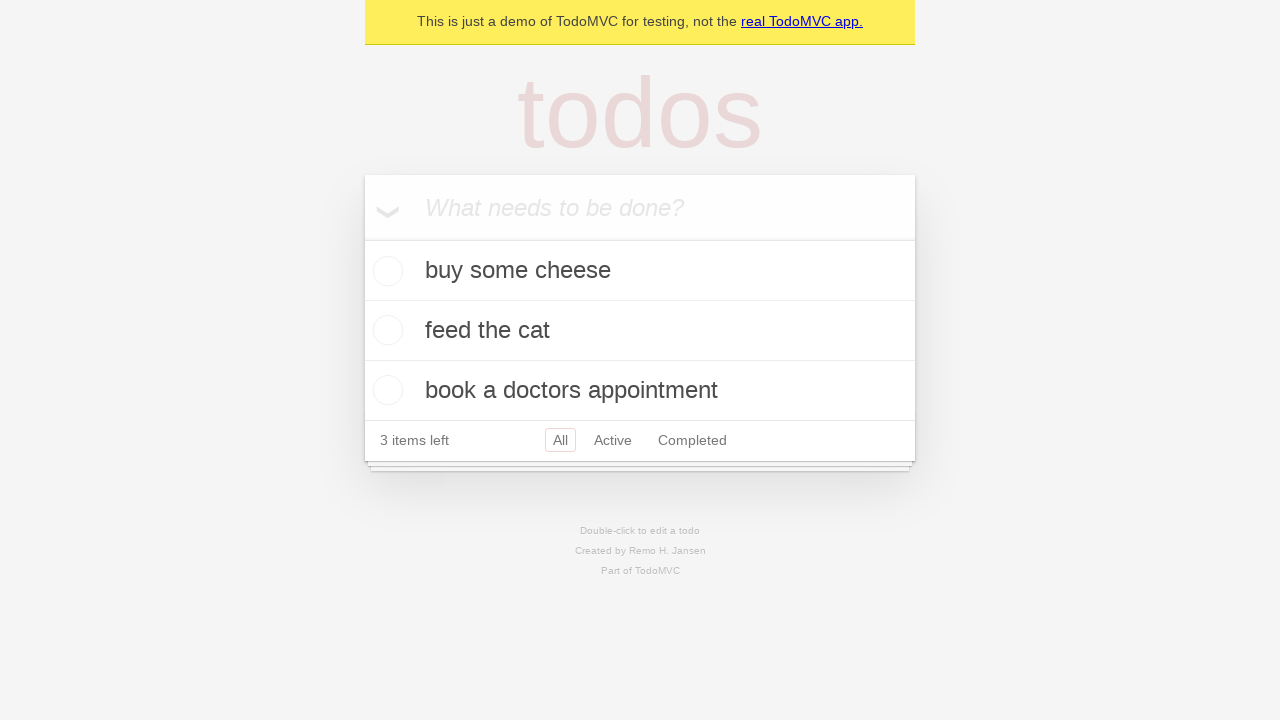

Checked the second todo item 'feed the cat' at (385, 330) on internal:testid=[data-testid="todo-item"s] >> nth=1 >> internal:role=checkbox
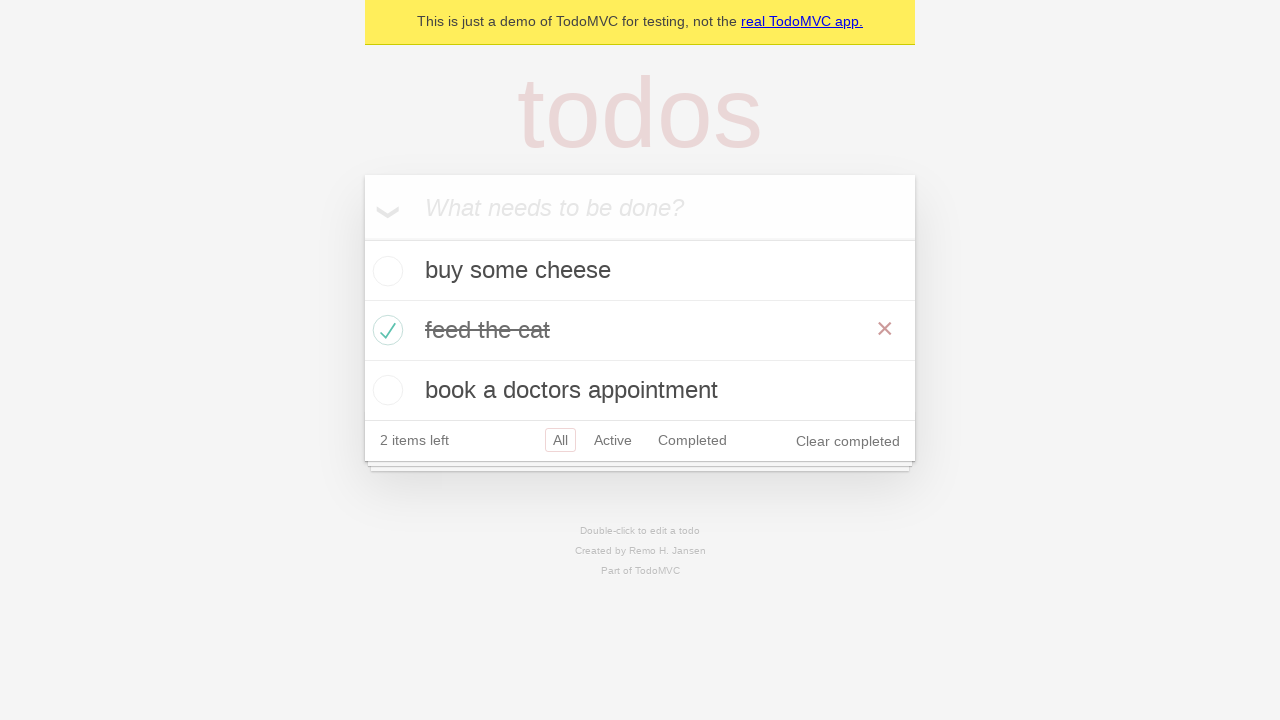

Clicked Active filter to display active items only at (613, 440) on internal:role=link[name="Active"i]
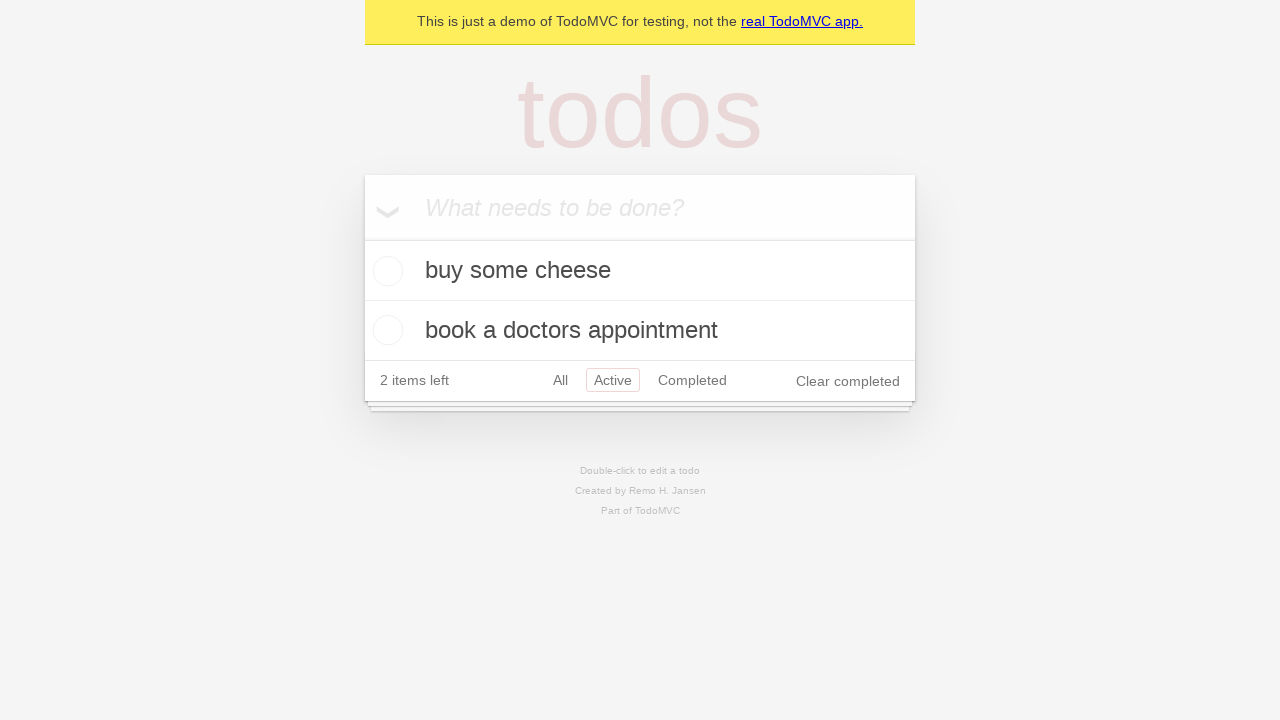

Clicked Completed filter to display completed items only at (692, 380) on internal:role=link[name="Completed"i]
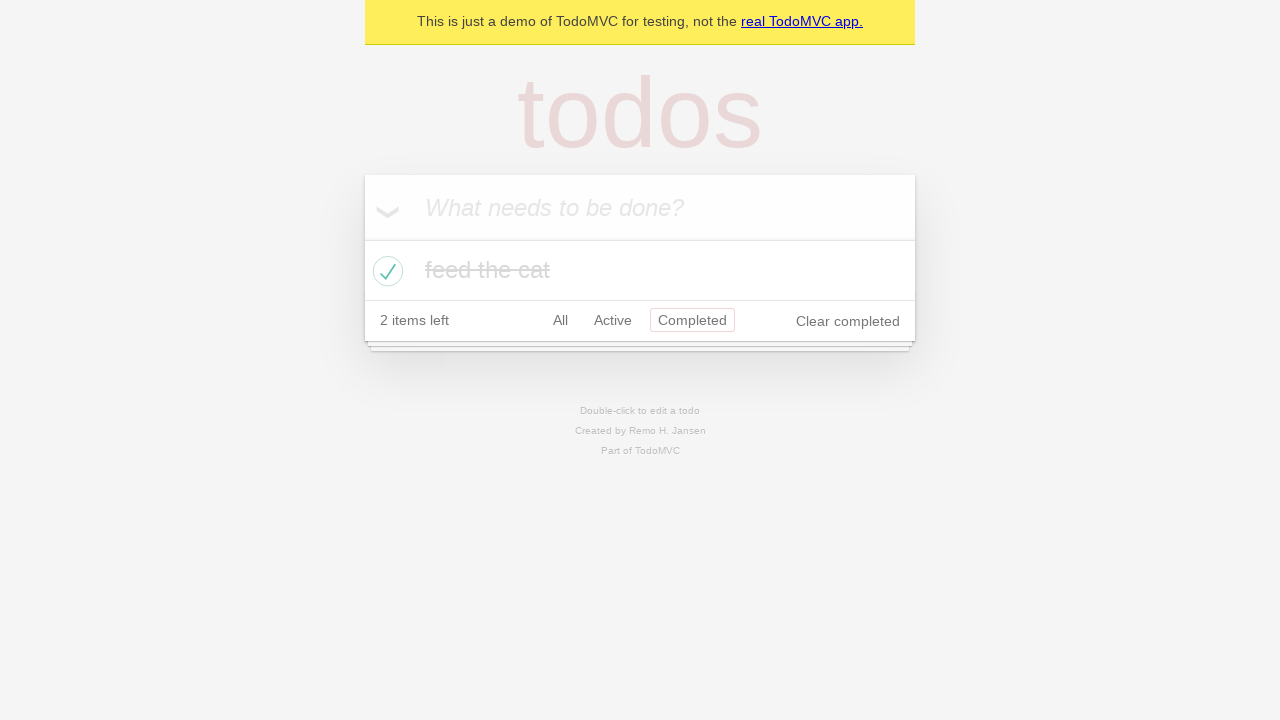

Clicked All filter to display all items at (560, 320) on internal:role=link[name="All"i]
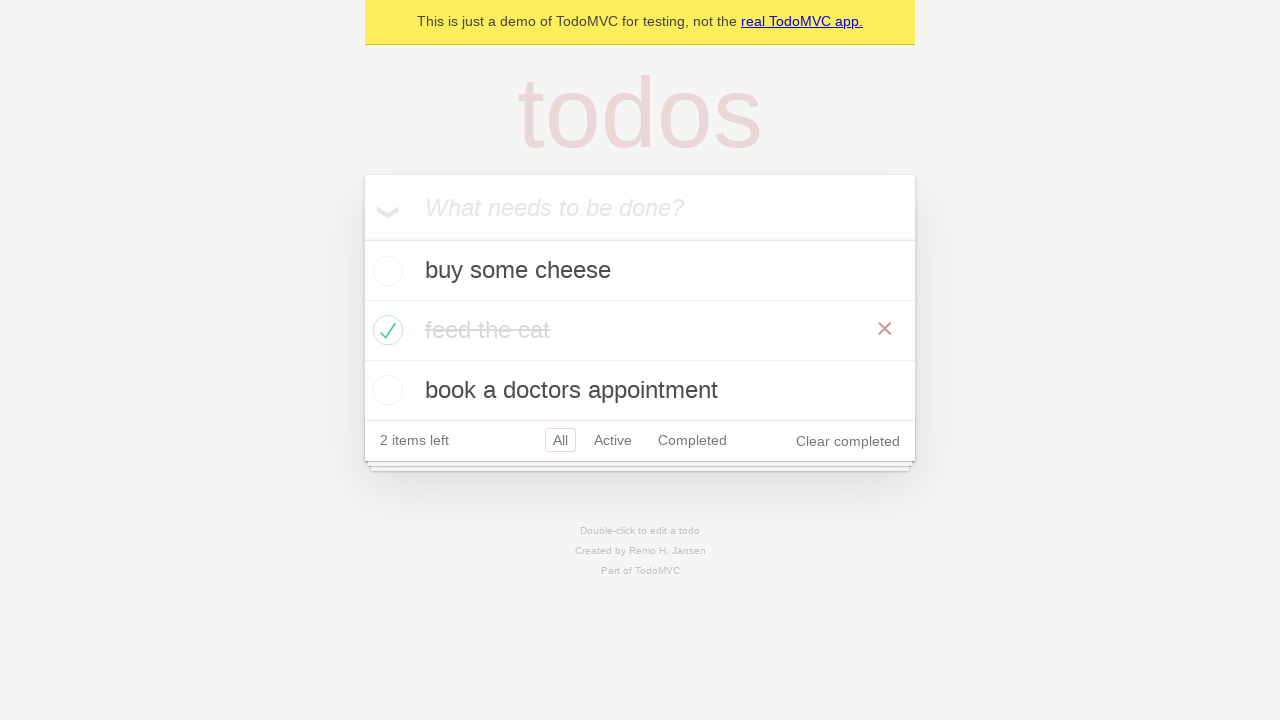

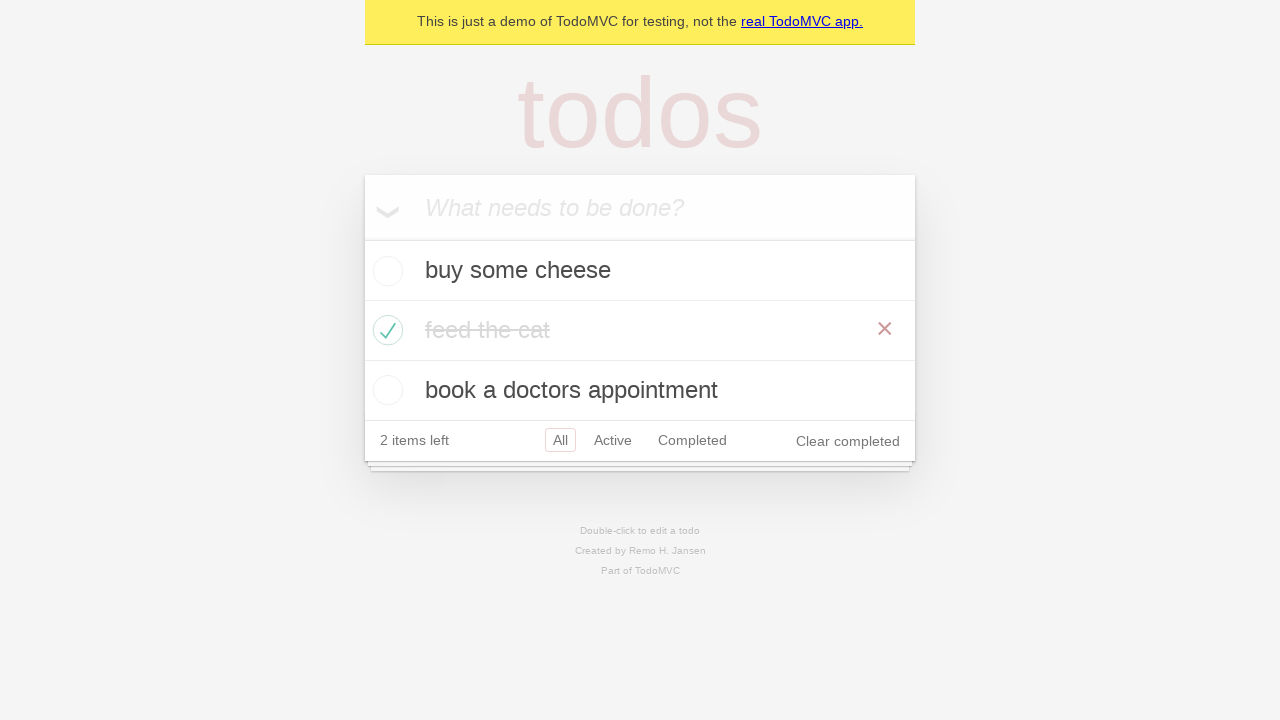